Tests interaction with radio buttons and checkboxes within an iframe on jQuery UI demo page

Starting URL: https://jqueryui.com/checkboxradio/

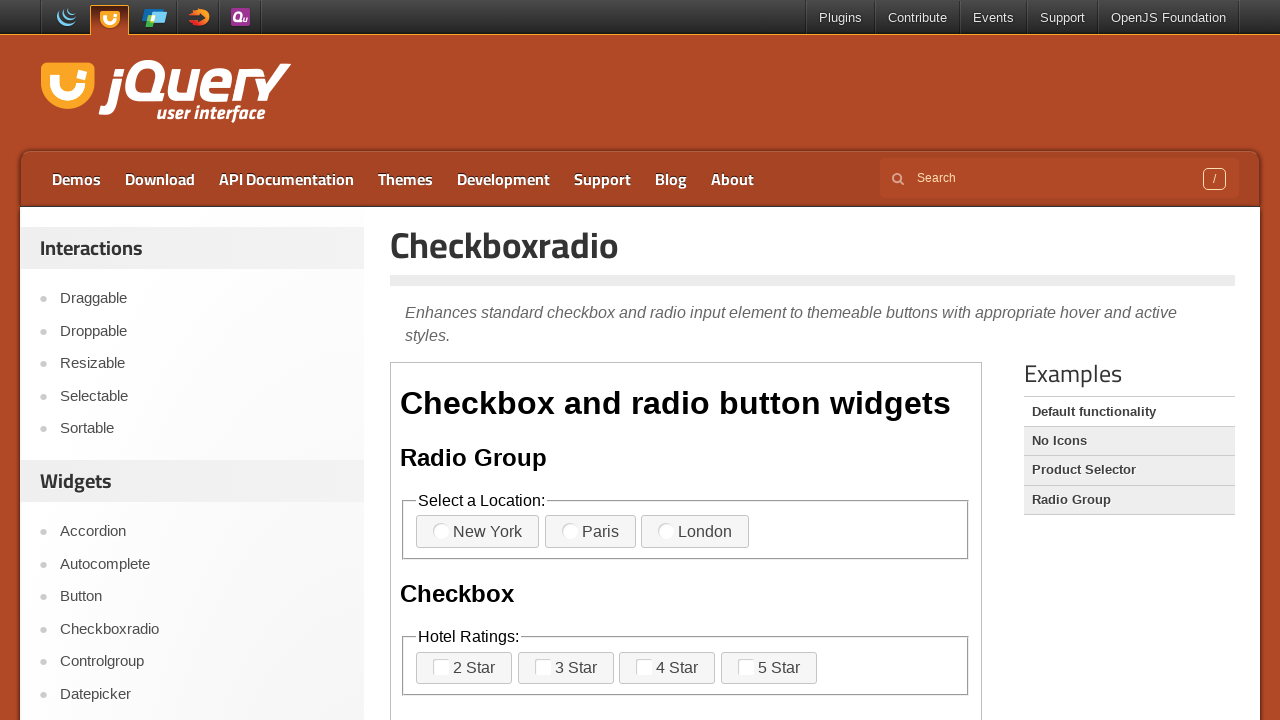

Located iframe containing the demo
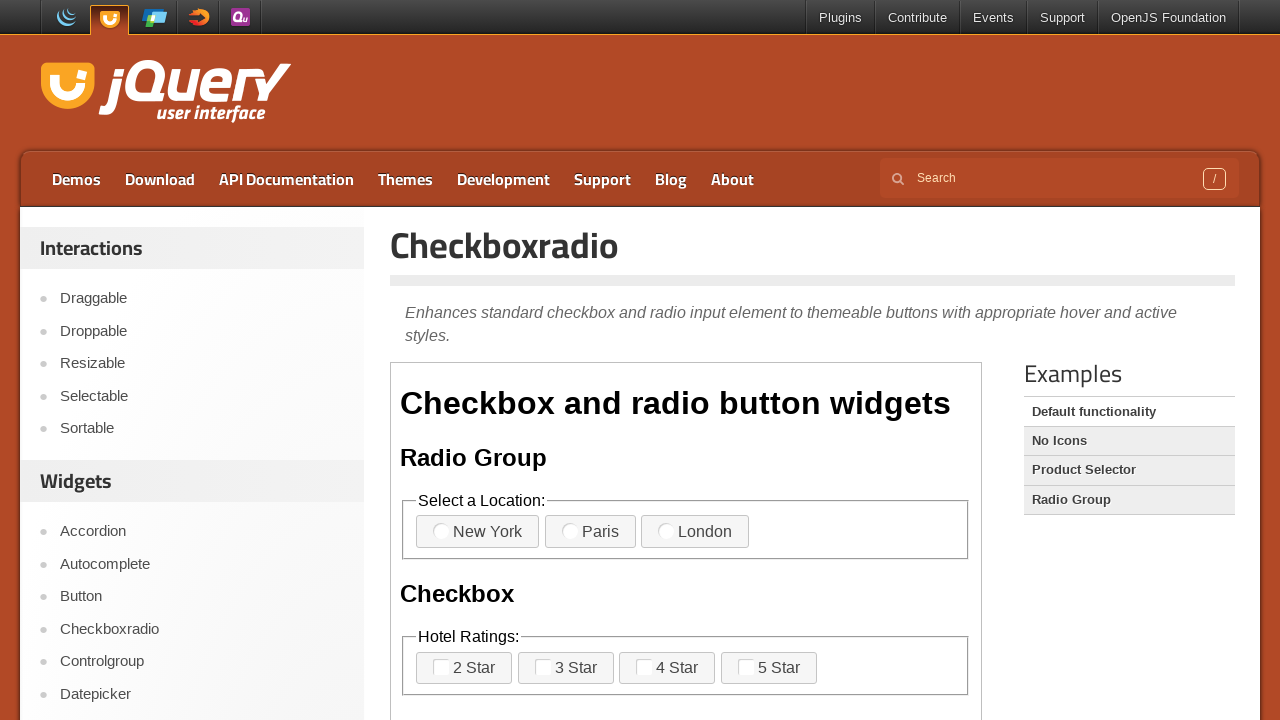

Clicked first radio button at (478, 532) on iframe.demo-frame >> internal:control=enter-frame >> label[for='radio-1']
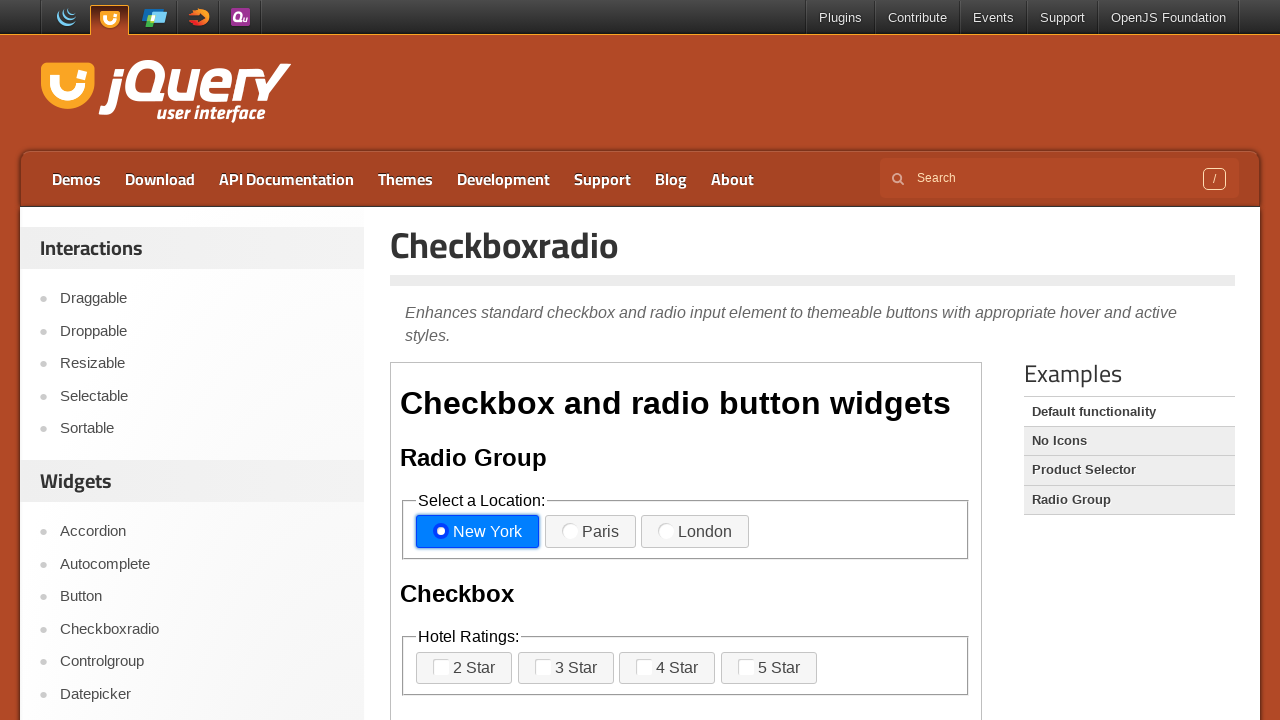

Clicked second radio button at (590, 532) on iframe.demo-frame >> internal:control=enter-frame >> label[for='radio-2']
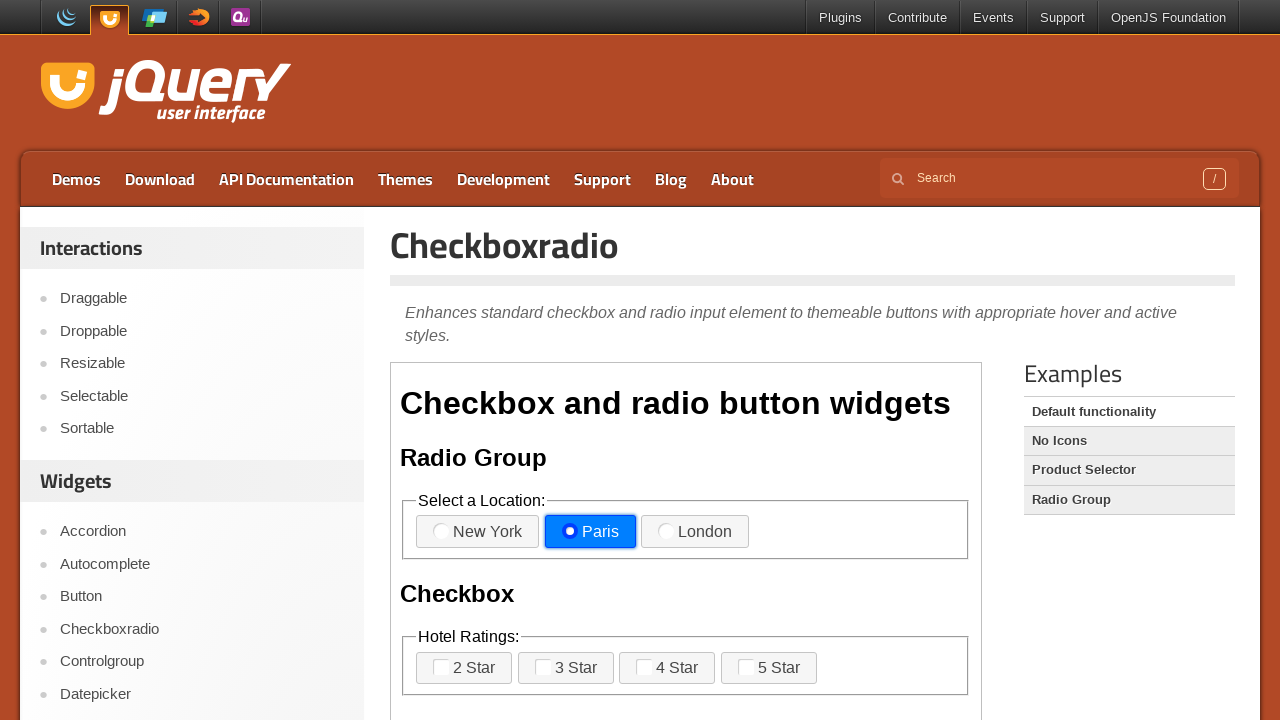

Clicked checkbox 4 at (769, 668) on iframe.demo-frame >> internal:control=enter-frame >> label[for='checkbox-4']
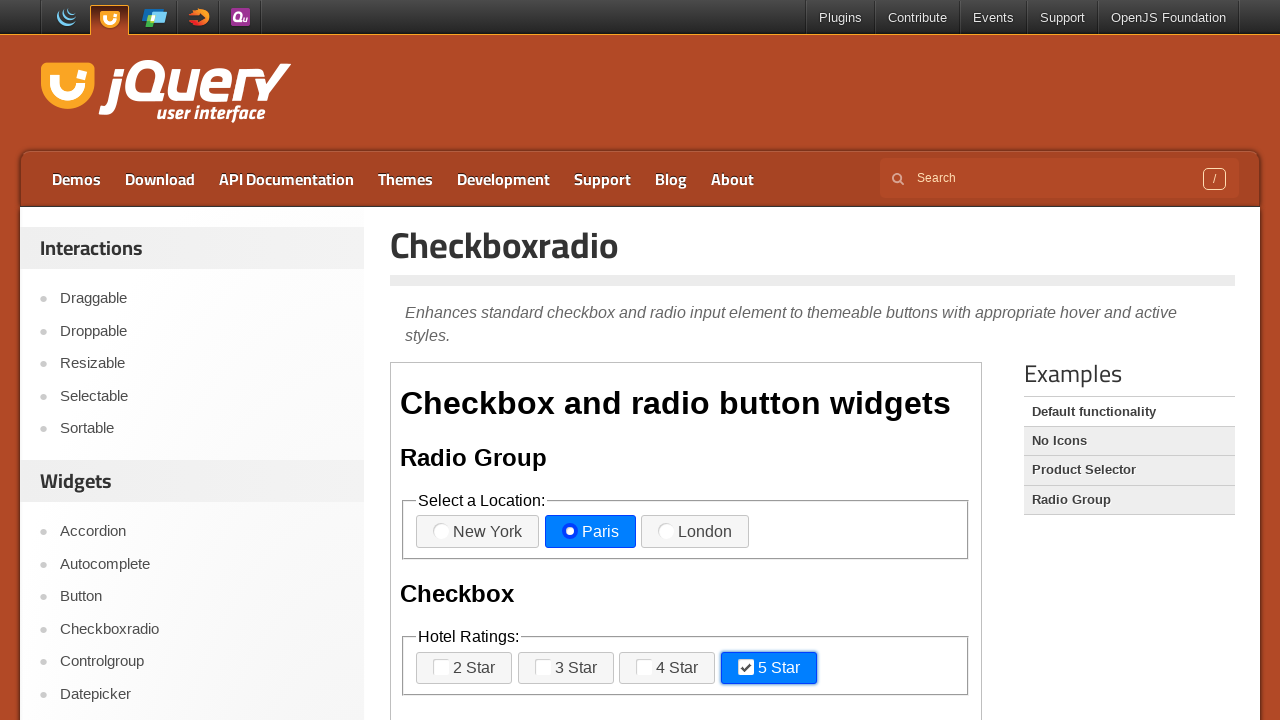

Clicked checkbox 2 at (566, 668) on iframe.demo-frame >> internal:control=enter-frame >> label[for='checkbox-2']
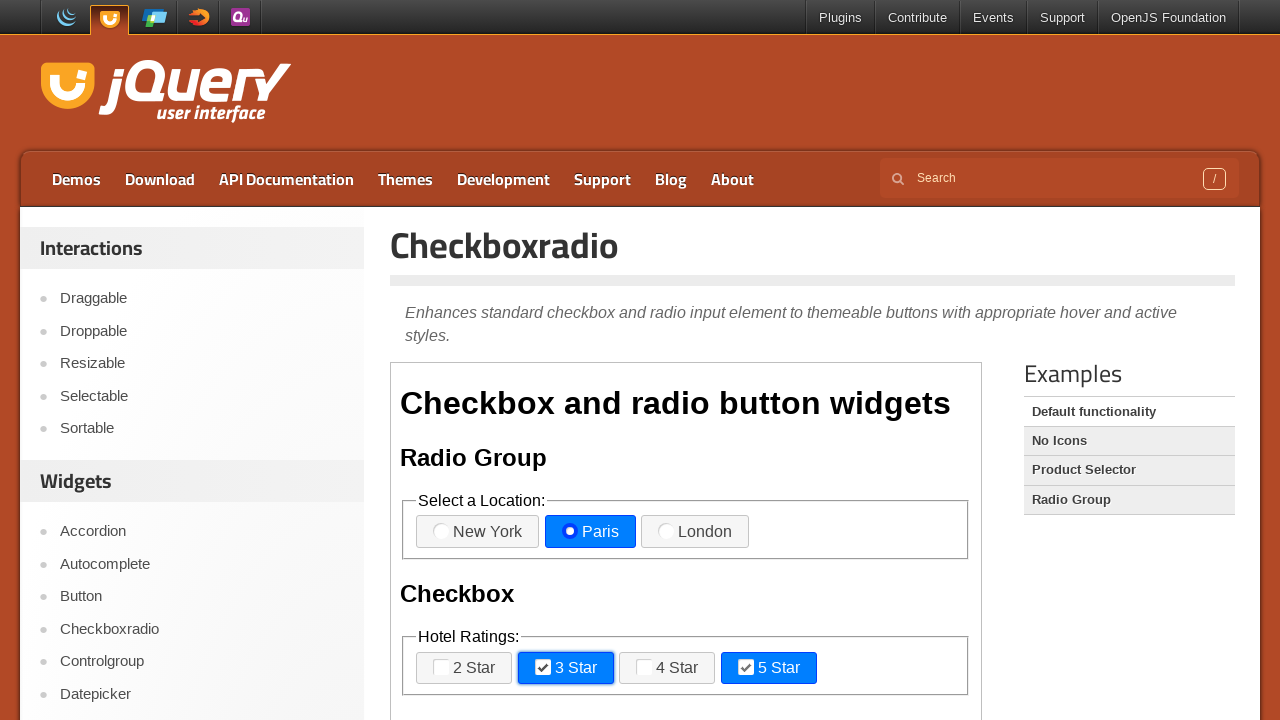

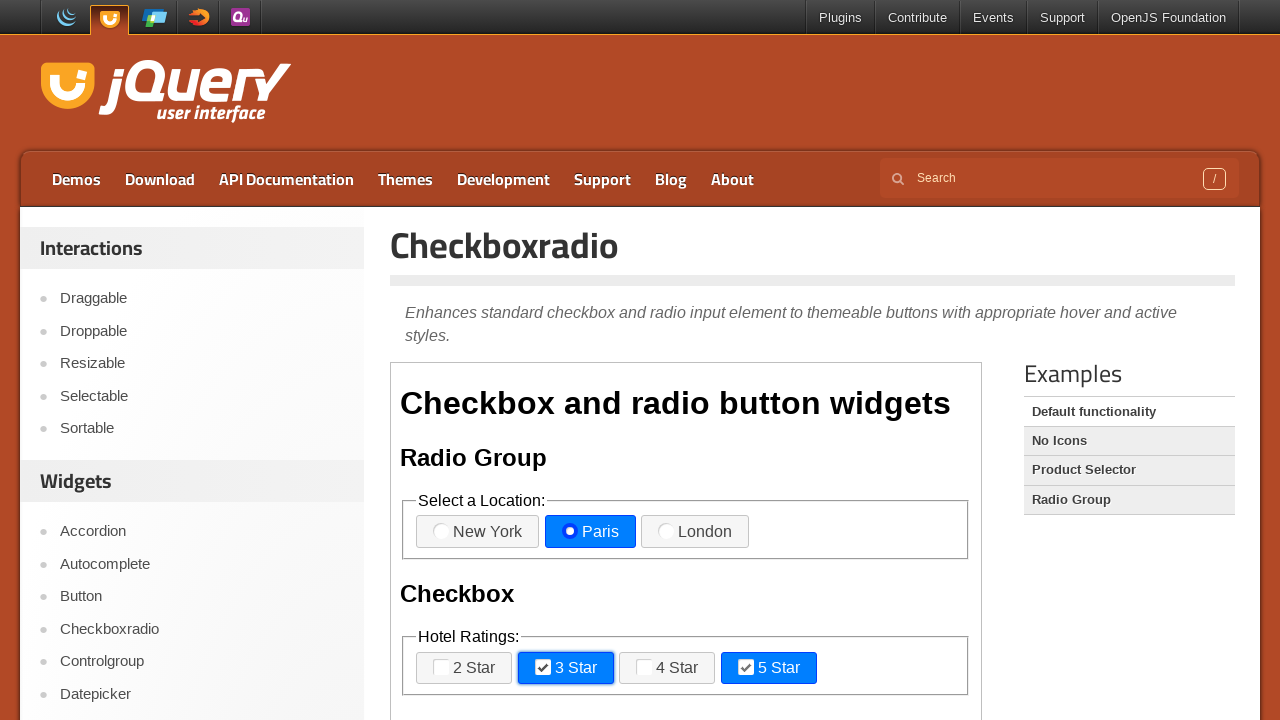